Tests adding a product to cart by searching through product names for "Cucumber" and clicking the corresponding add-to-cart button

Starting URL: https://rahulshettyacademy.com/seleniumPractise

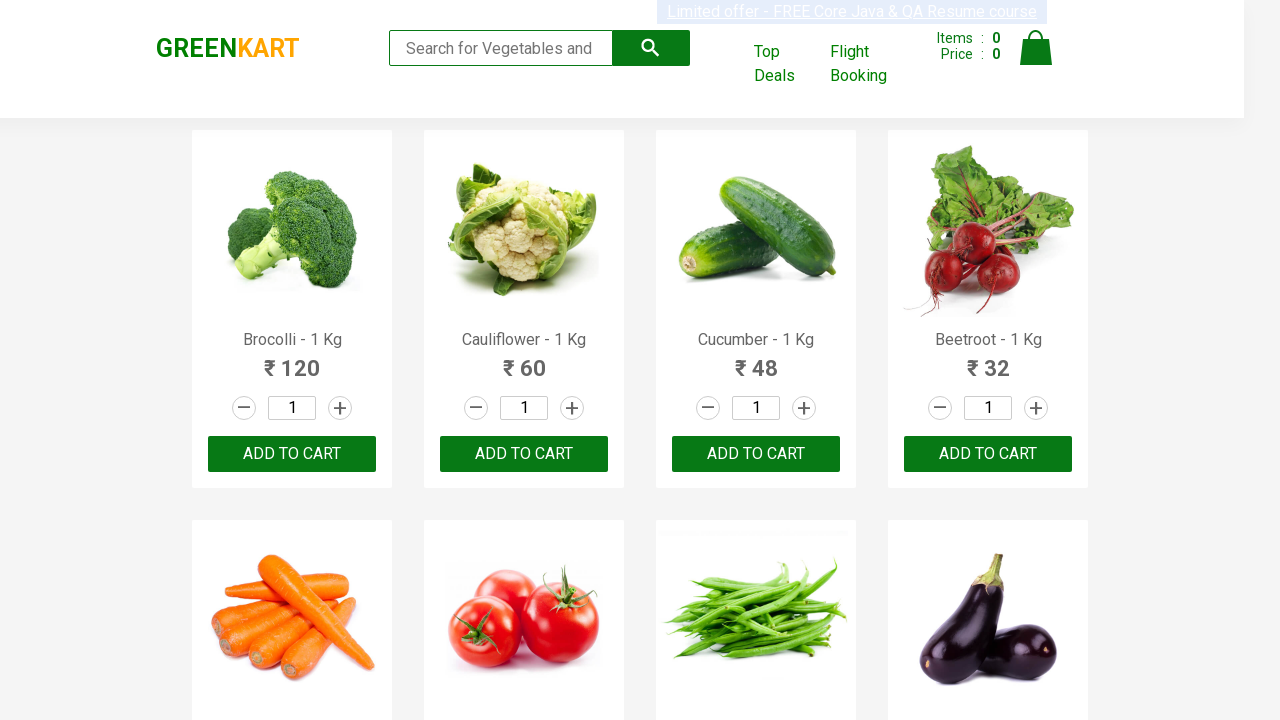

Retrieved all product name elements from the page
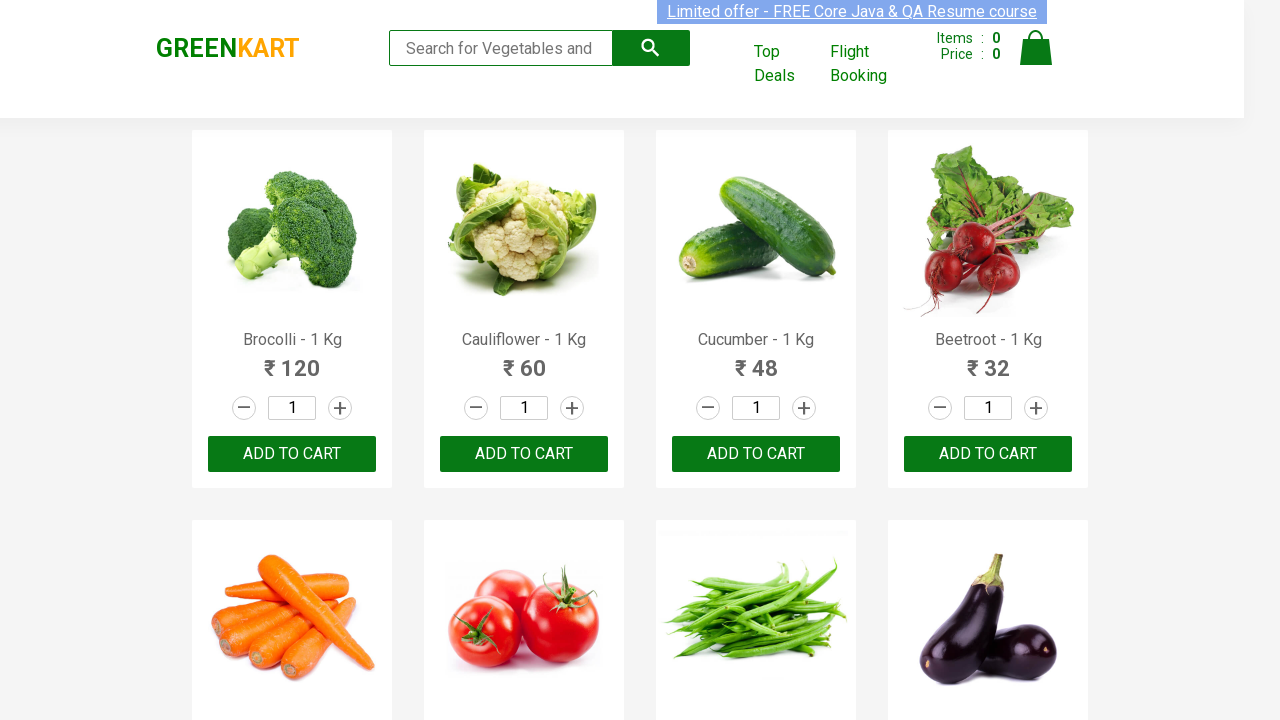

Retrieved product name: Brocolli - 1 Kg
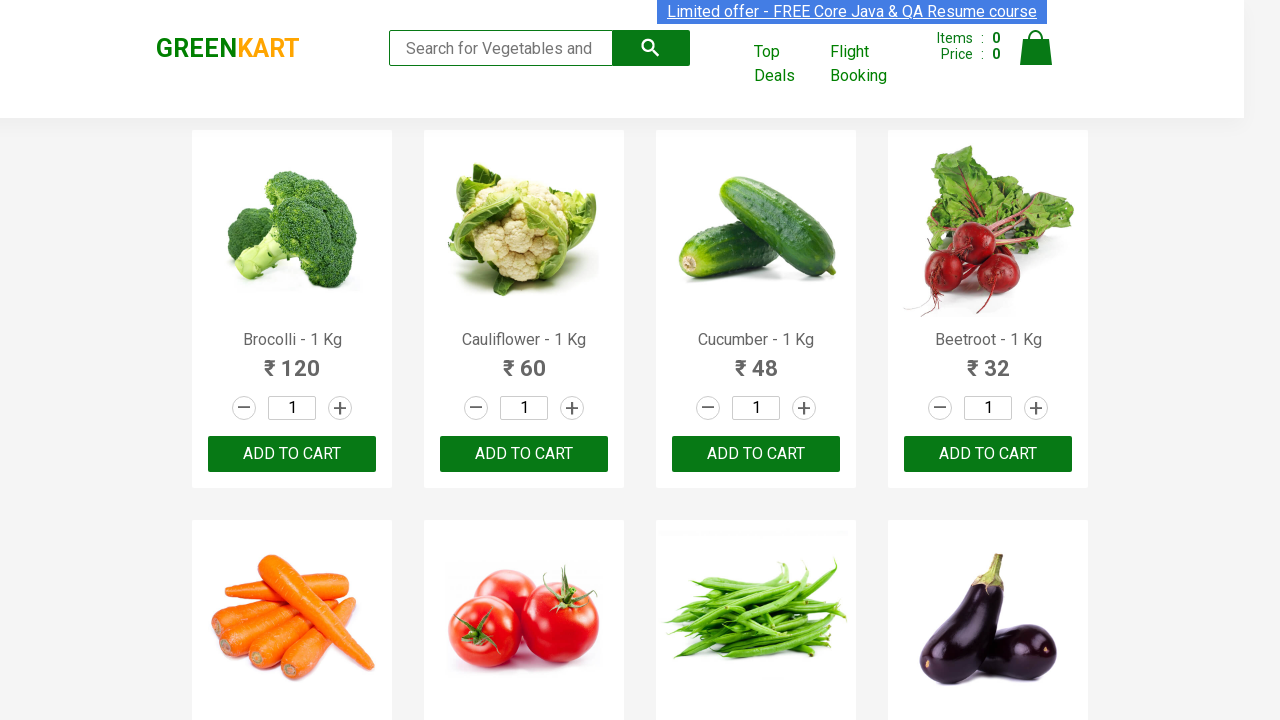

Retrieved product name: Cauliflower - 1 Kg
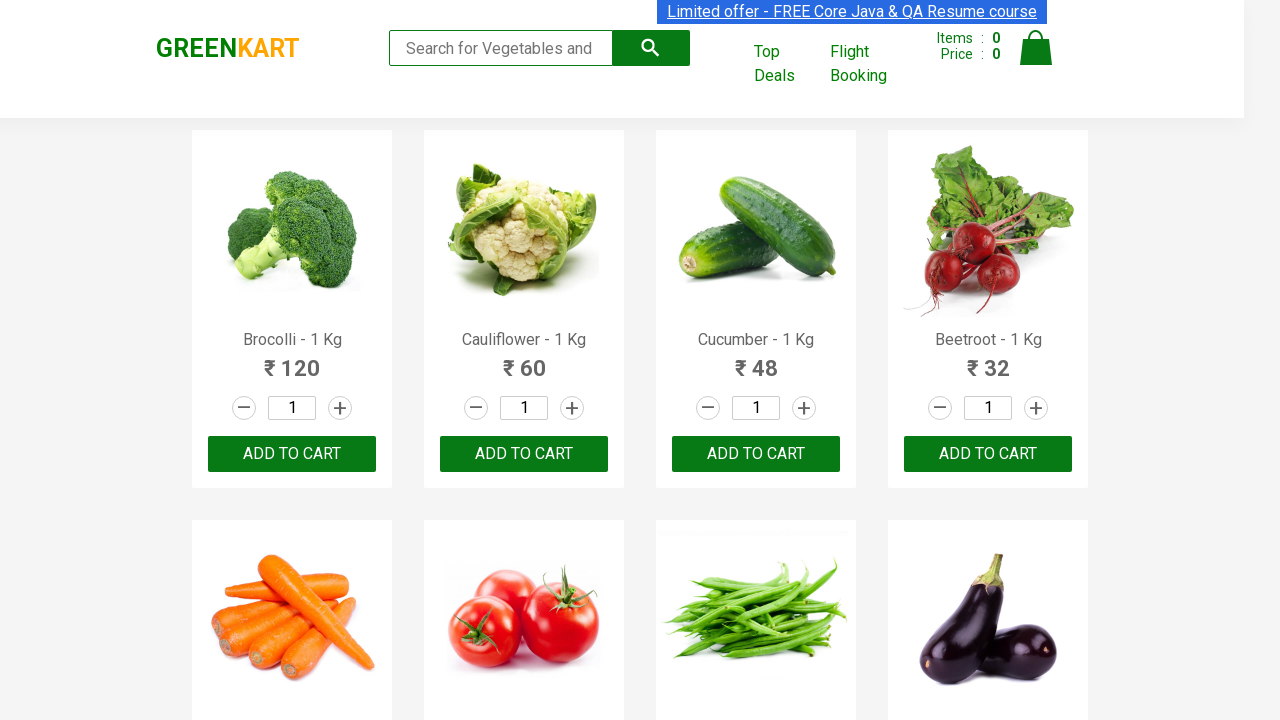

Retrieved product name: Cucumber - 1 Kg
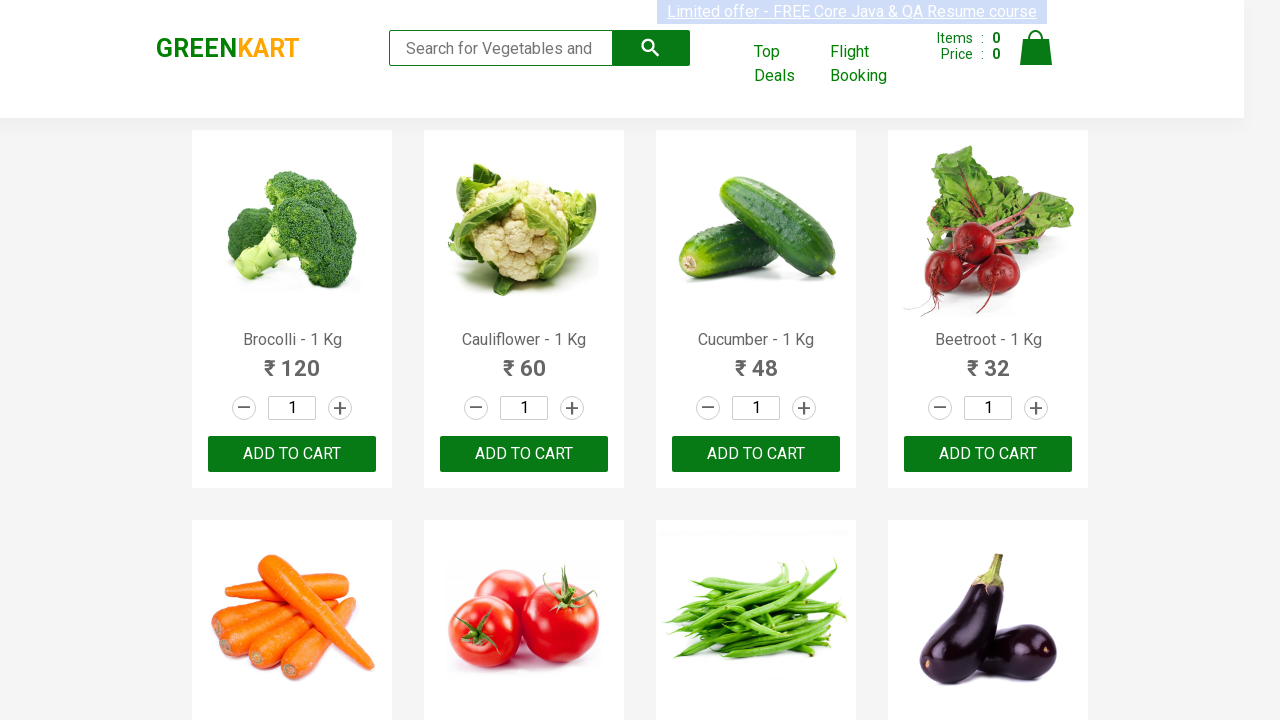

Found 'Cucumber' product and clicked add-to-cart button at (756, 454) on xpath=//div[@class='product-action']/button >> nth=2
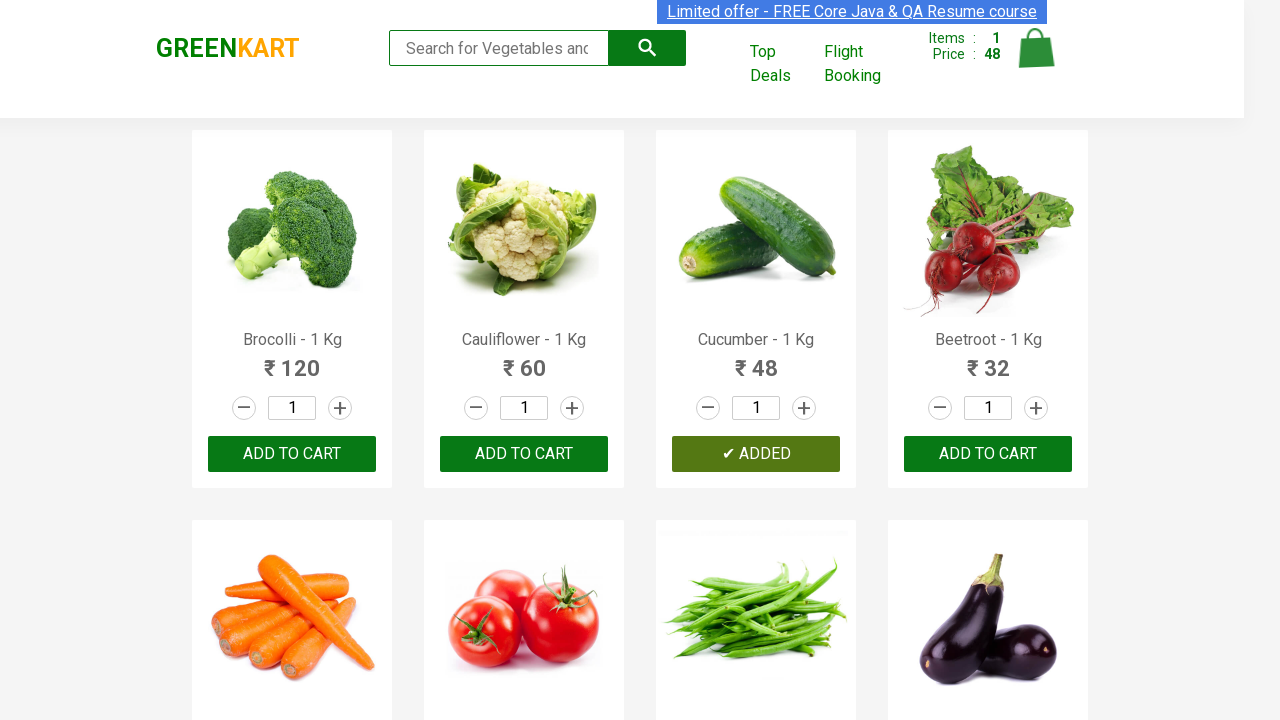

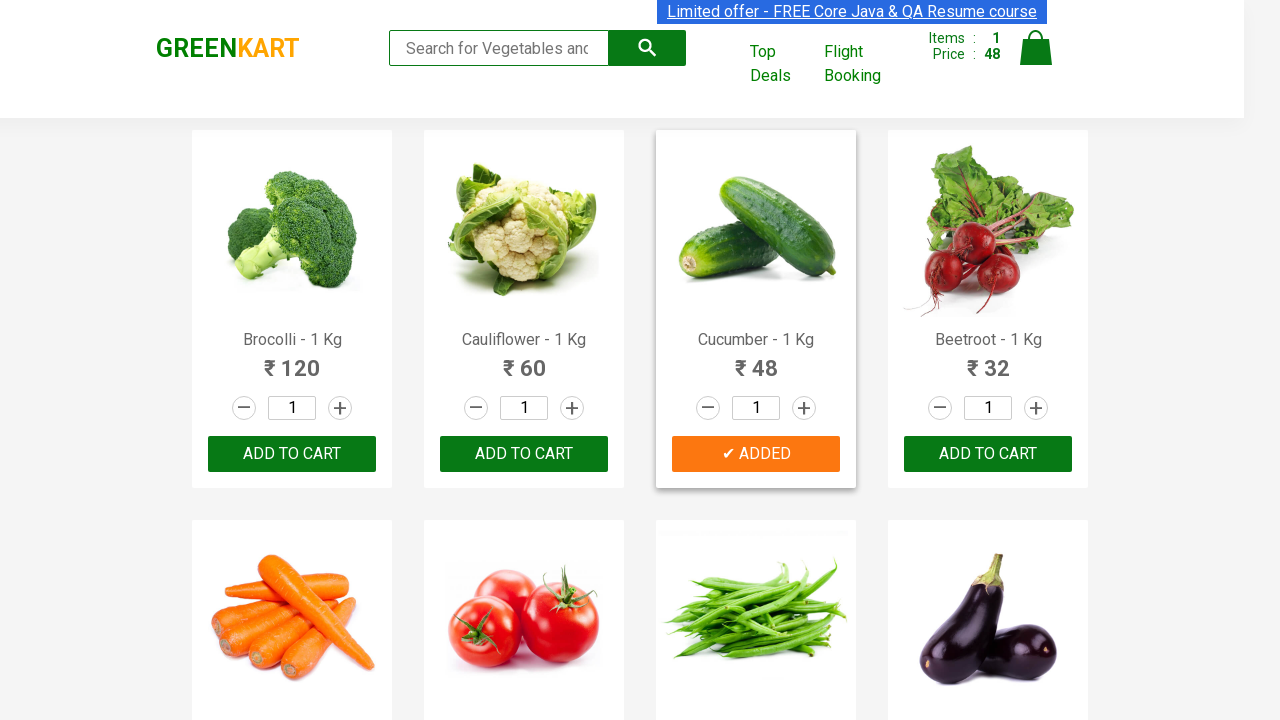